Tests radio button interactions on W3Schools demo page by checking various radio options in different groups (web language and age groups) using different selection methods, then submits the form.

Starting URL: https://www.w3schools.com/tags/tryit.asp?filename=tryhtml5_input_type_radio

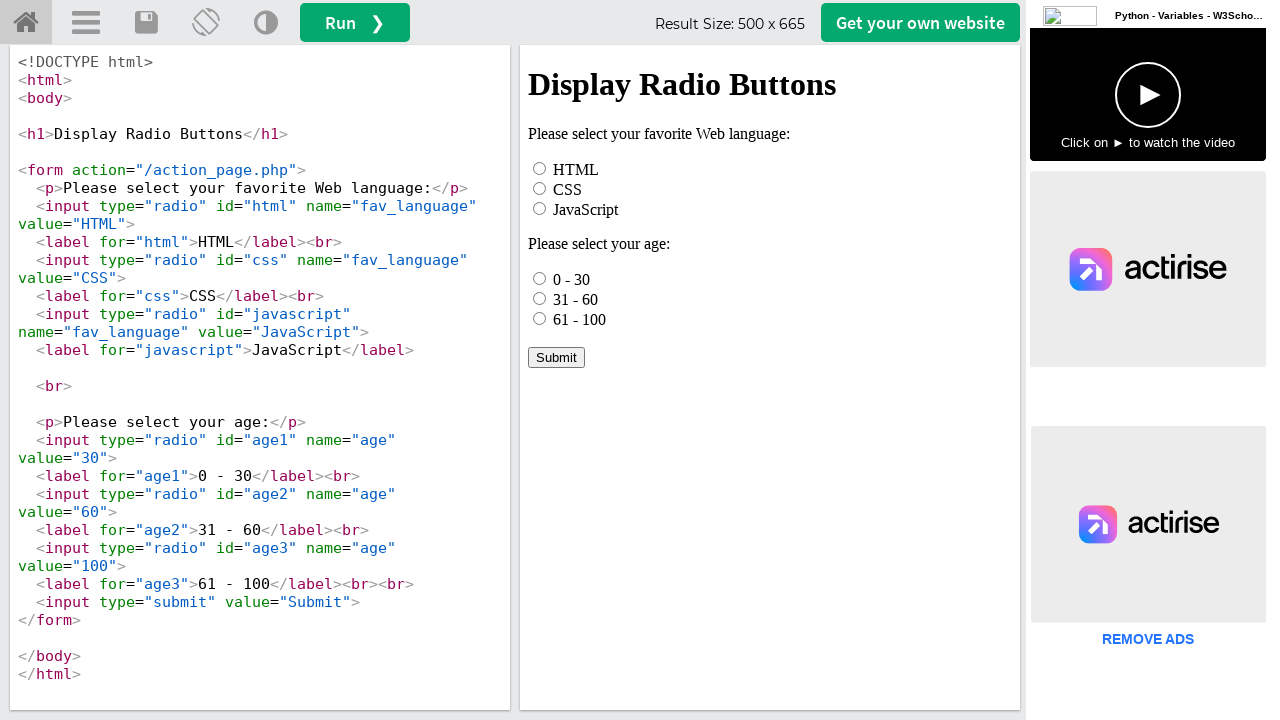

Clicked HTML radio button in web language group at (540, 168) on iframe[name="iframeResult"] >> internal:control=enter-frame >> #html
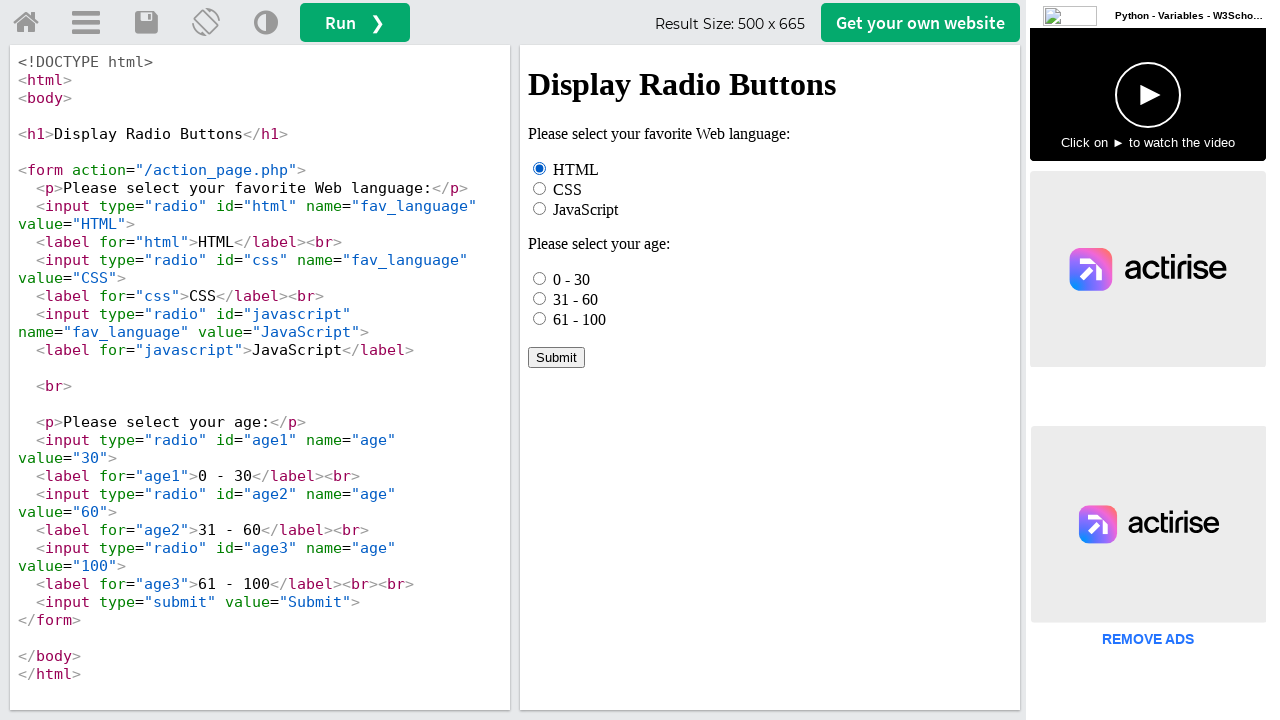

Checked first age radio button (0 - 30) using check() method at (540, 278) on iframe[name="iframeResult"] >> internal:control=enter-frame >> input[name="age"]
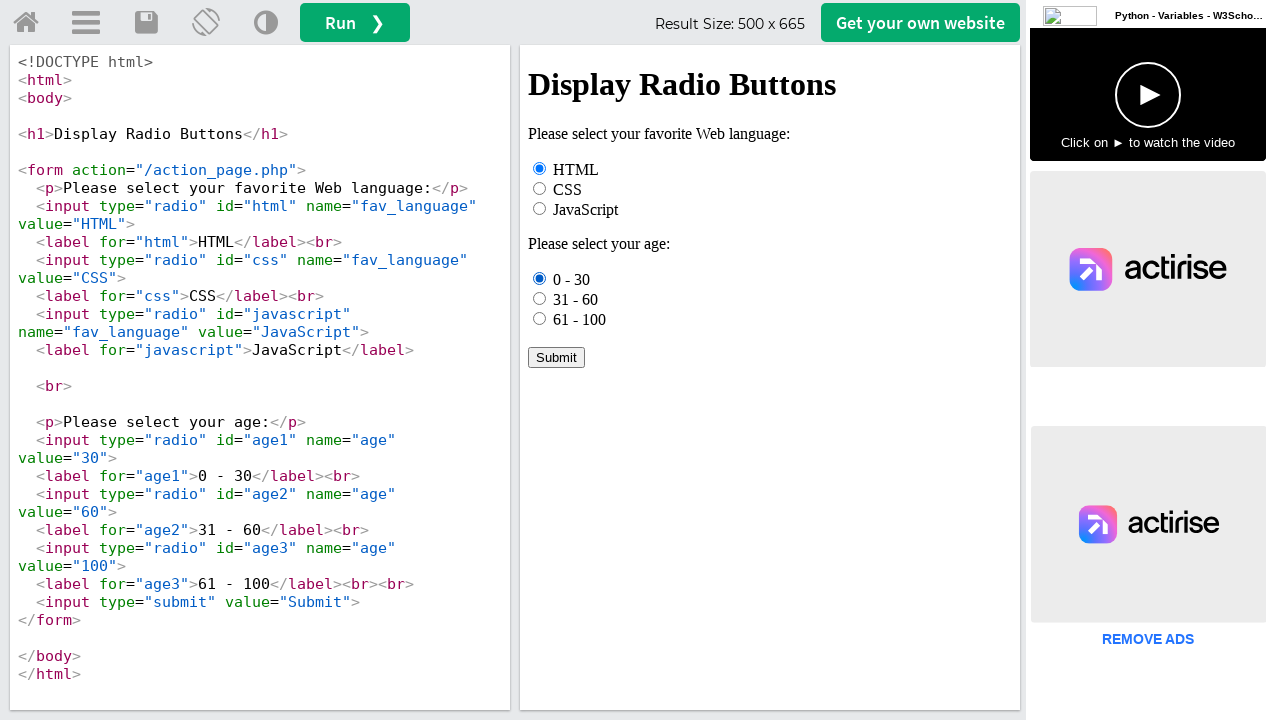

Clicked third age radio button (61 - 100) using click() method at (540, 318) on iframe[name="iframeResult"] >> internal:control=enter-frame >> input[name="age"]
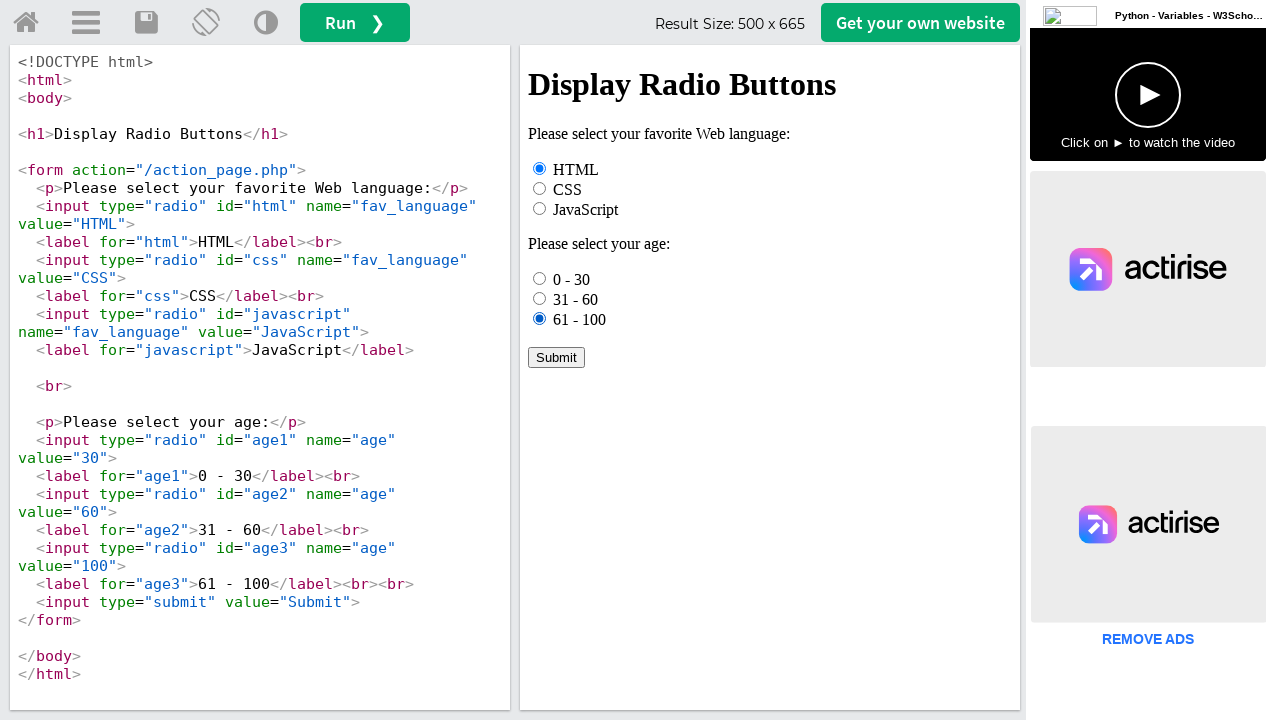

Clicked age radio button (31 - 60) by label text at (576, 299) on iframe[name="iframeResult"] >> internal:control=enter-frame >> text=31 - 60
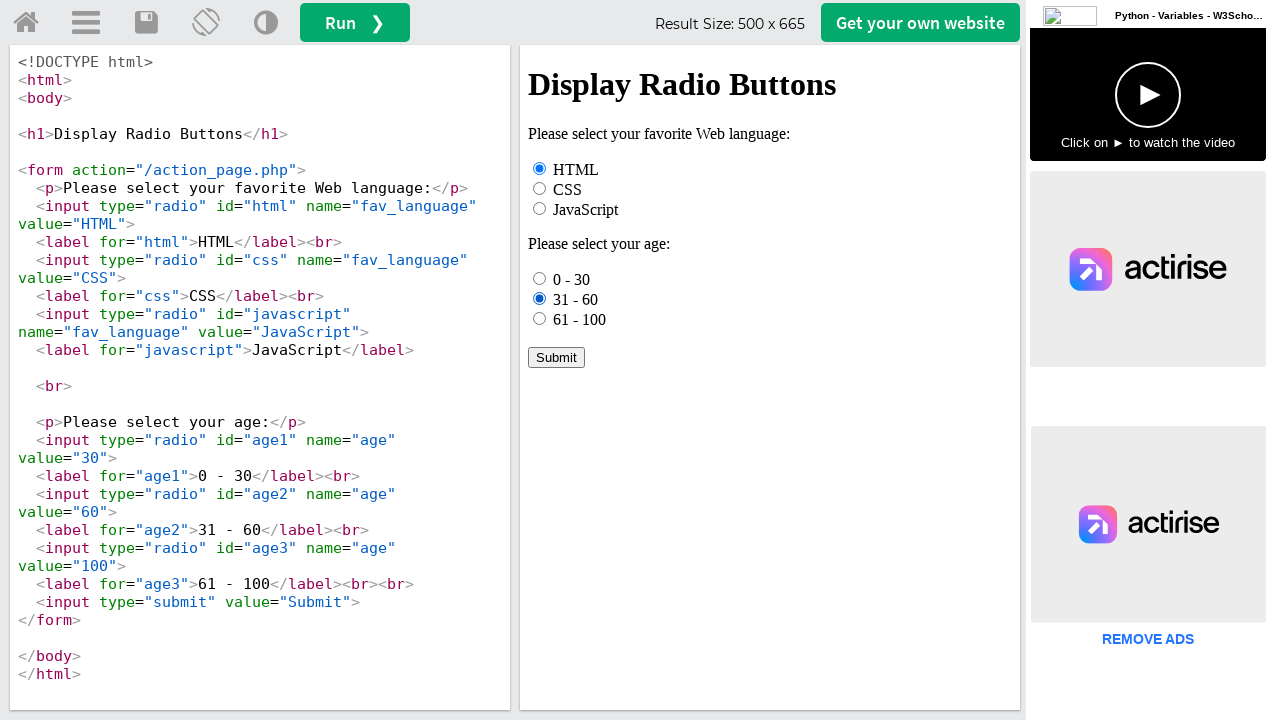

Clicked Submit button to submit the form at (556, 357) on iframe[name="iframeResult"] >> internal:control=enter-frame >> text=Submit
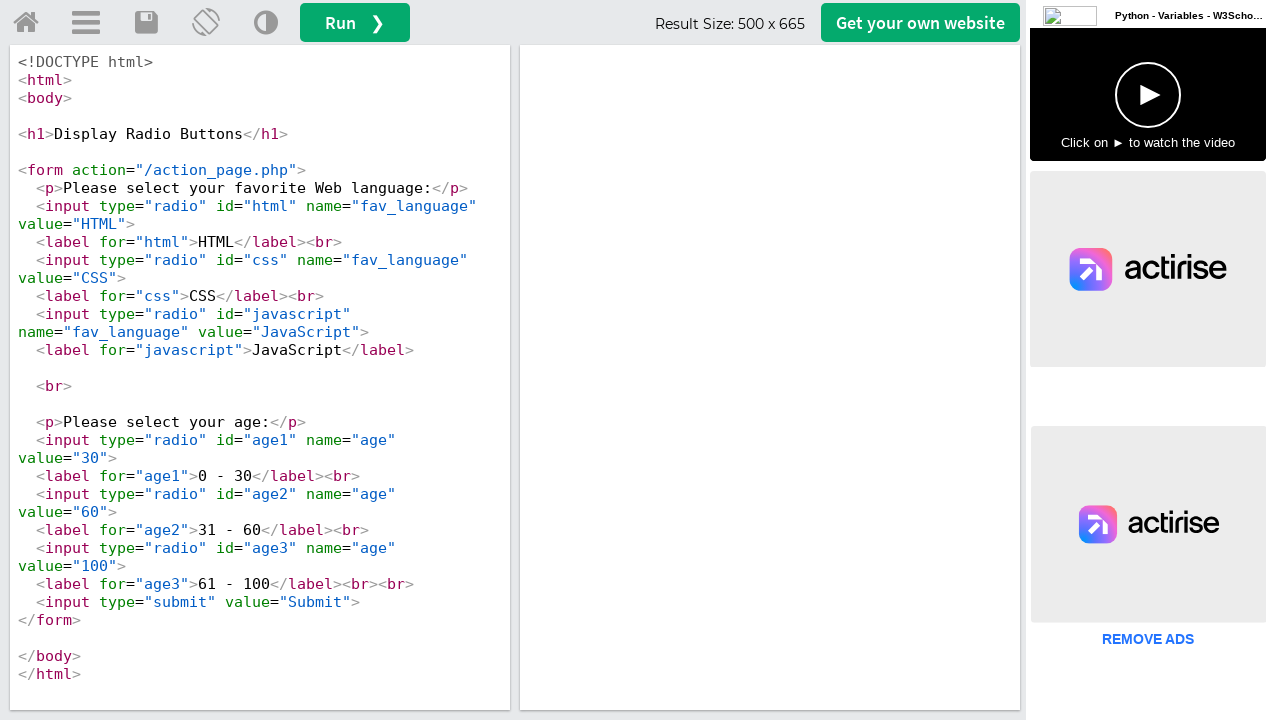

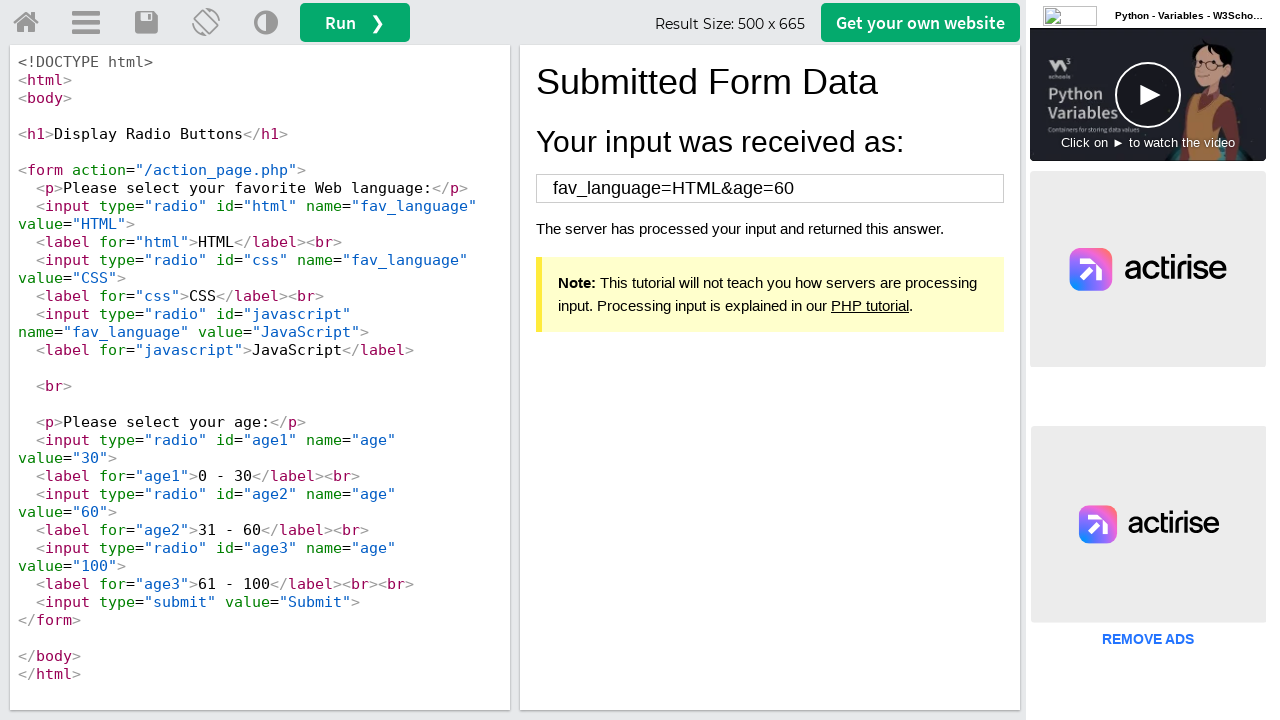